Tests form interaction by clicking a checkbox, selecting the corresponding option from a dropdown, entering text in an input field, triggering an alert, and verifying the alert message contains the expected text.

Starting URL: http://qaclickacademy.com/practice.php

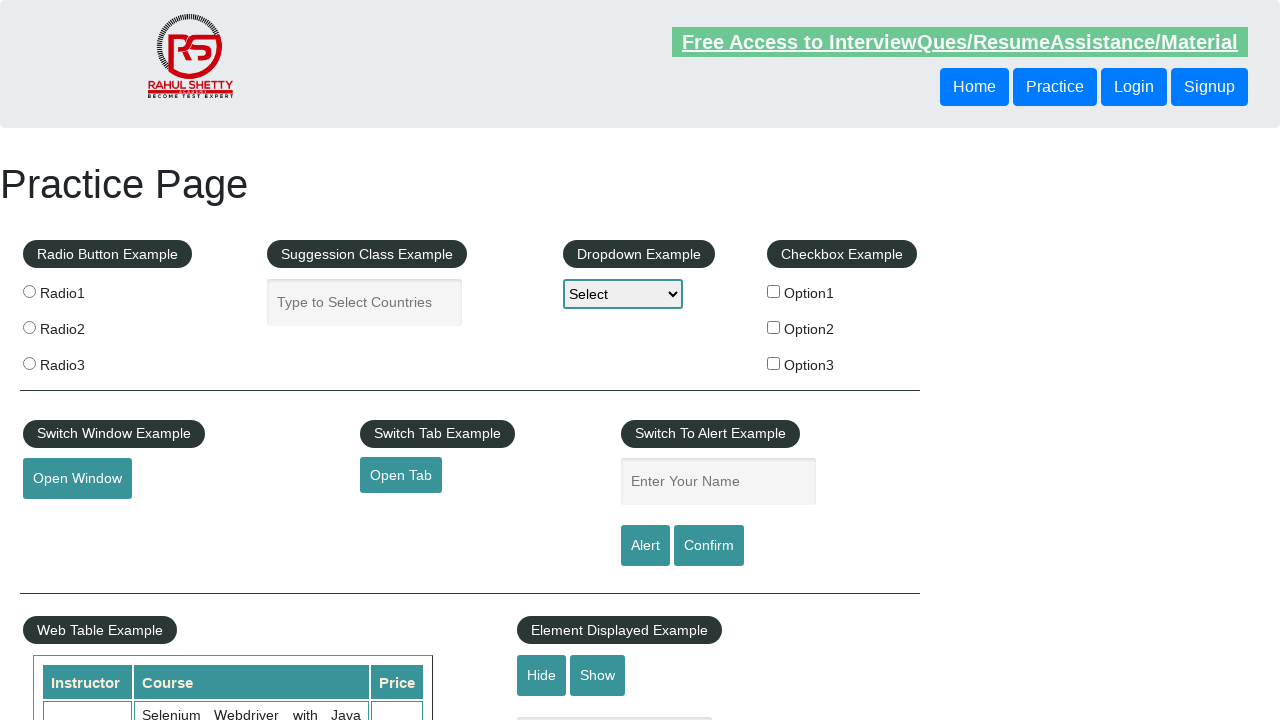

Clicked the second checkbox in the checkbox example section at (774, 327) on xpath=//*[@id='checkbox-example']/fieldset/label[2]/input
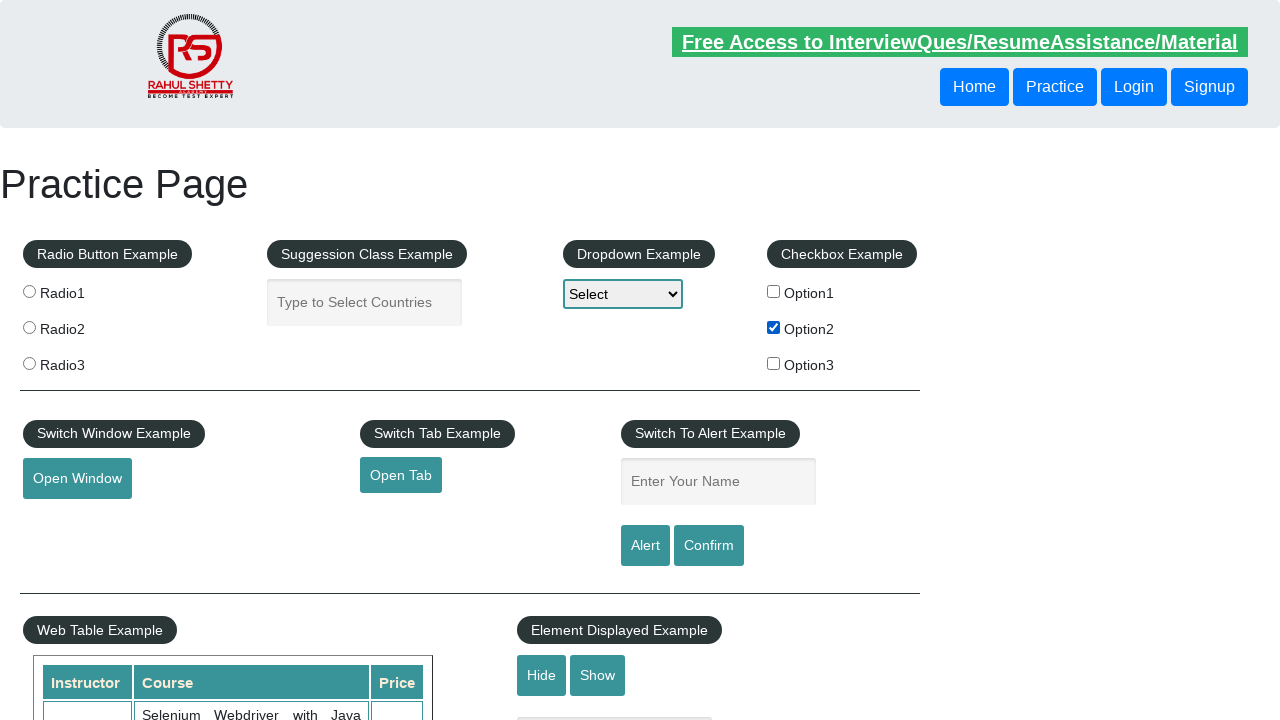

Retrieved checkbox label text: Option2
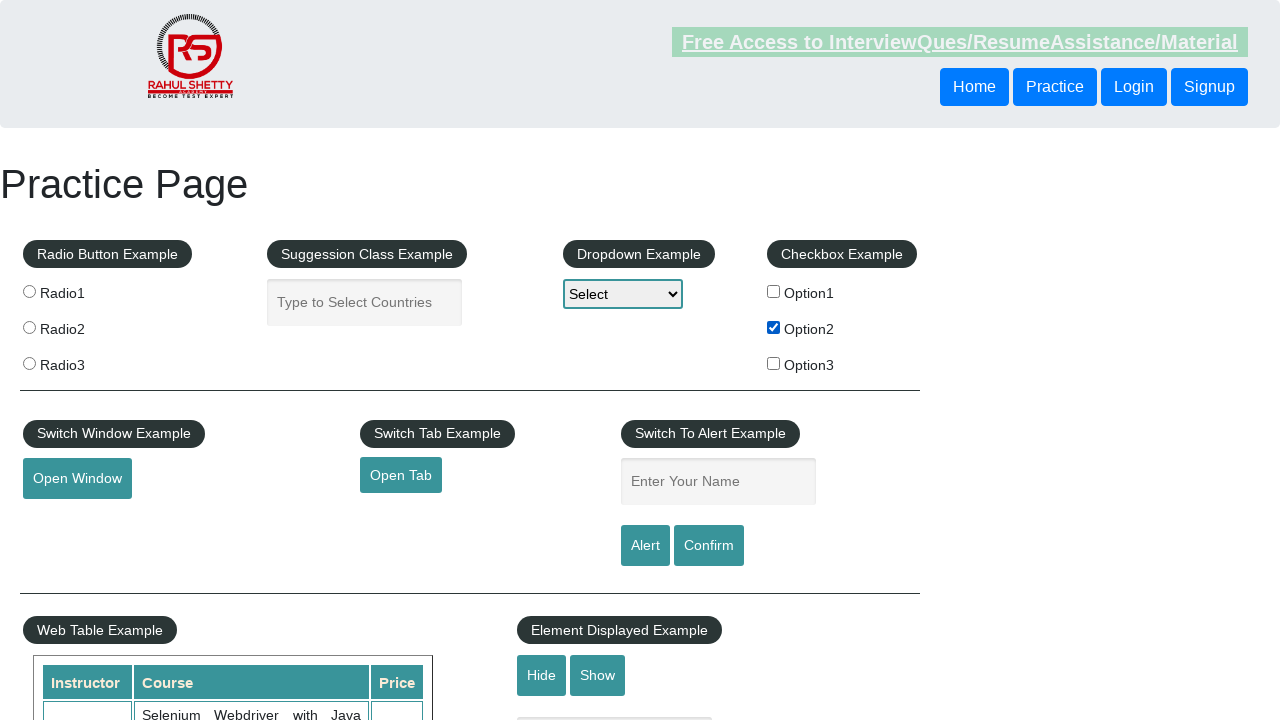

Selected 'Option2' from the dropdown menu on #dropdown-class-example
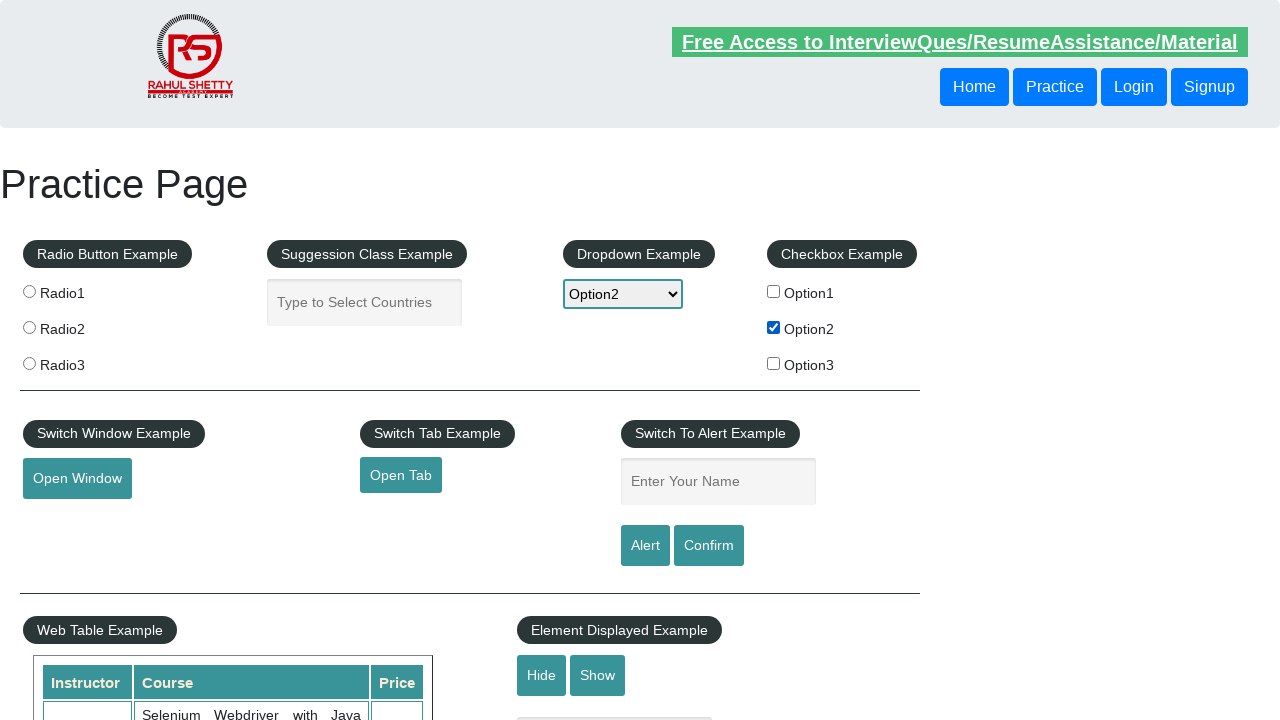

Filled the input field with 'Option2' on input[name='enter-name']
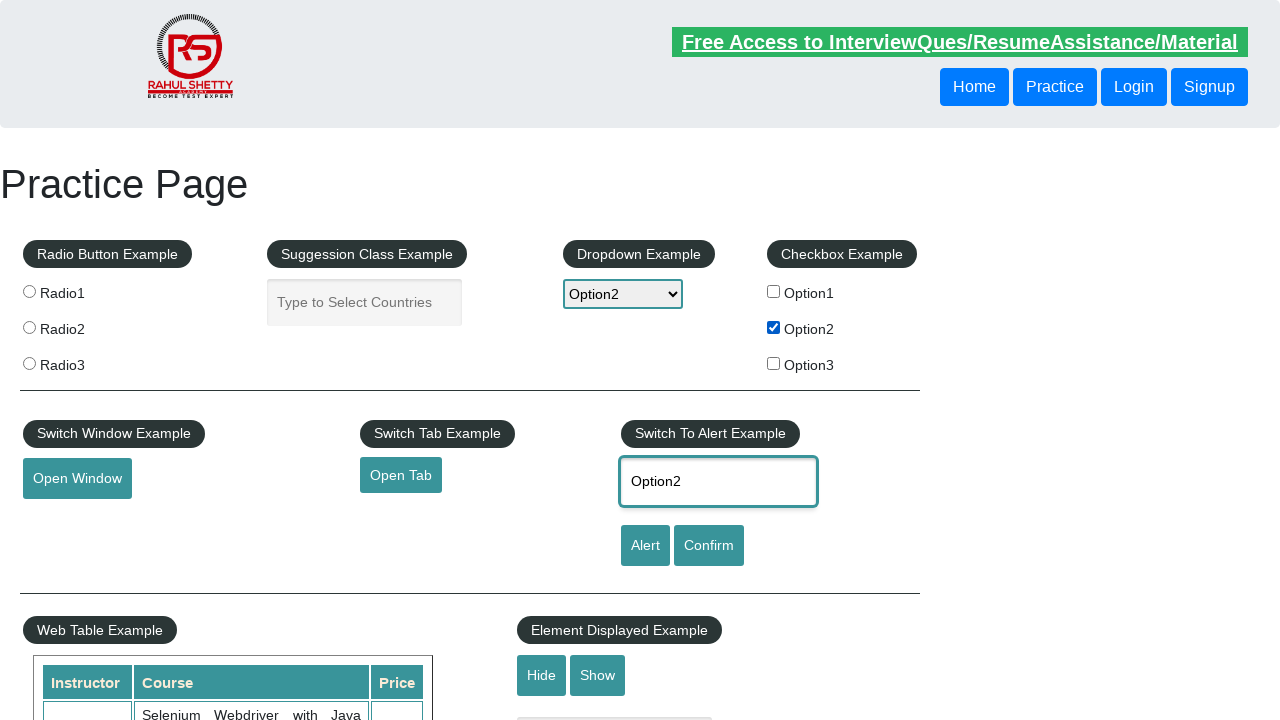

Clicked the alert button to trigger the alert dialog at (645, 546) on #alertbtn
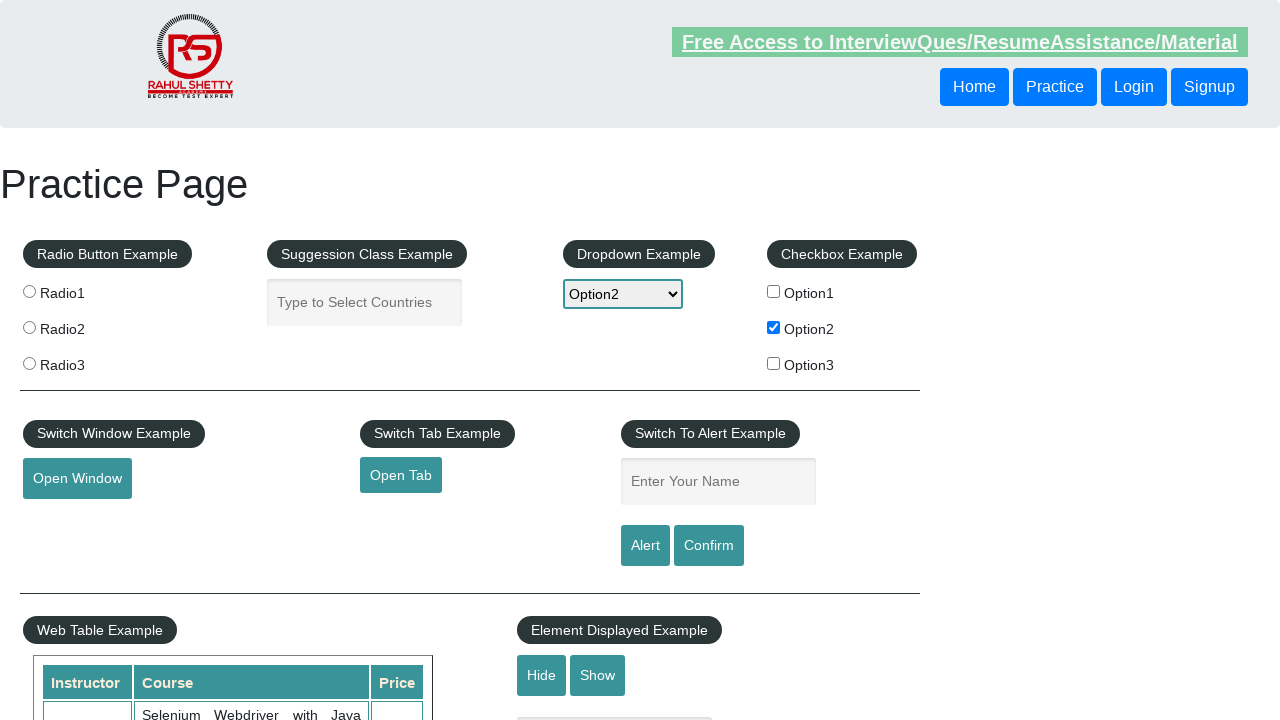

Set up dialog handler to accept the alert
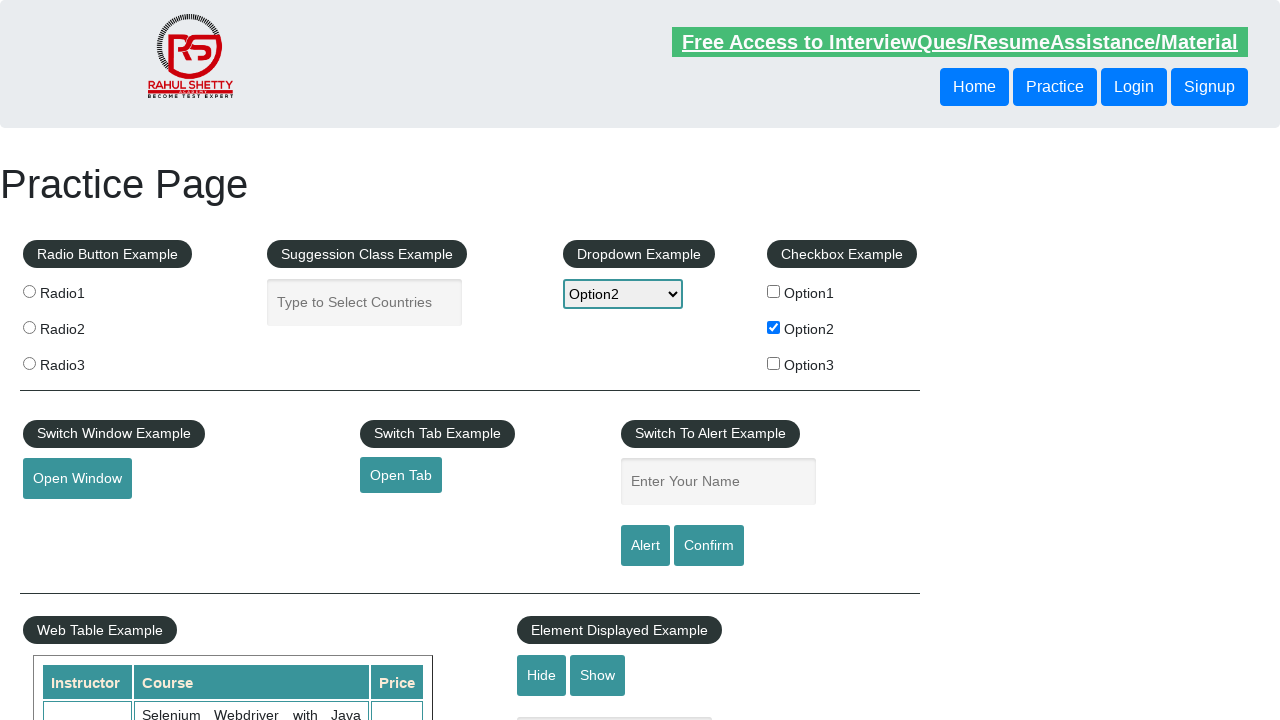

Waited 500ms for alert dialog to be processed
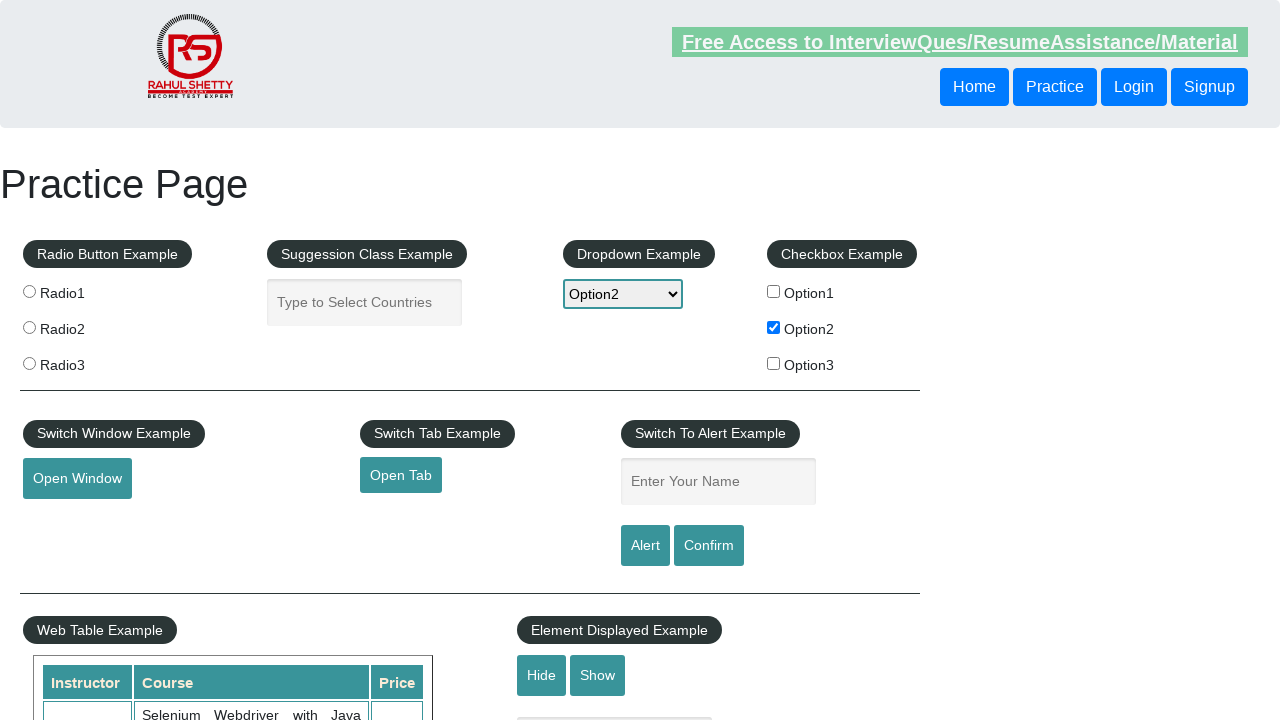

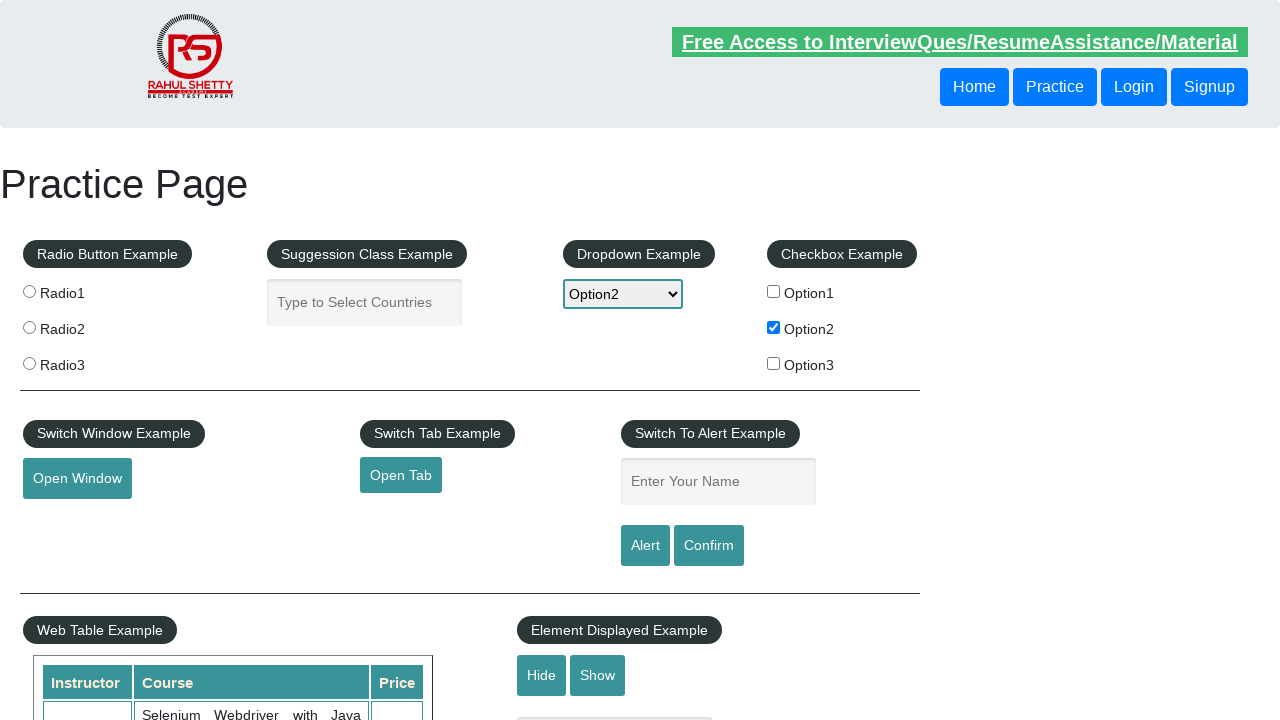